Navigates to Nespresso Morocco's Original coffee capsules page and clicks on the "Tokyo" capsule product

Starting URL: https://ma.buynespresso.com/ma_fr/cafe/original.html

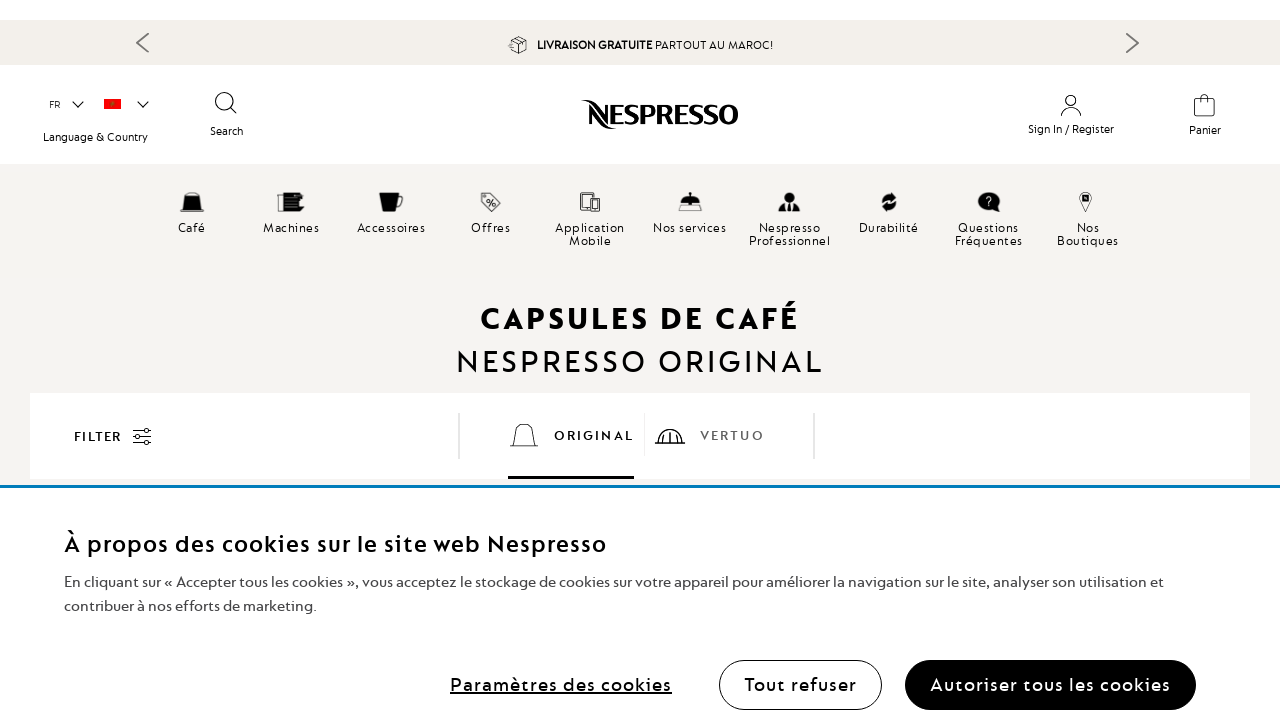

Navigated to Nespresso Morocco Original coffee capsules page
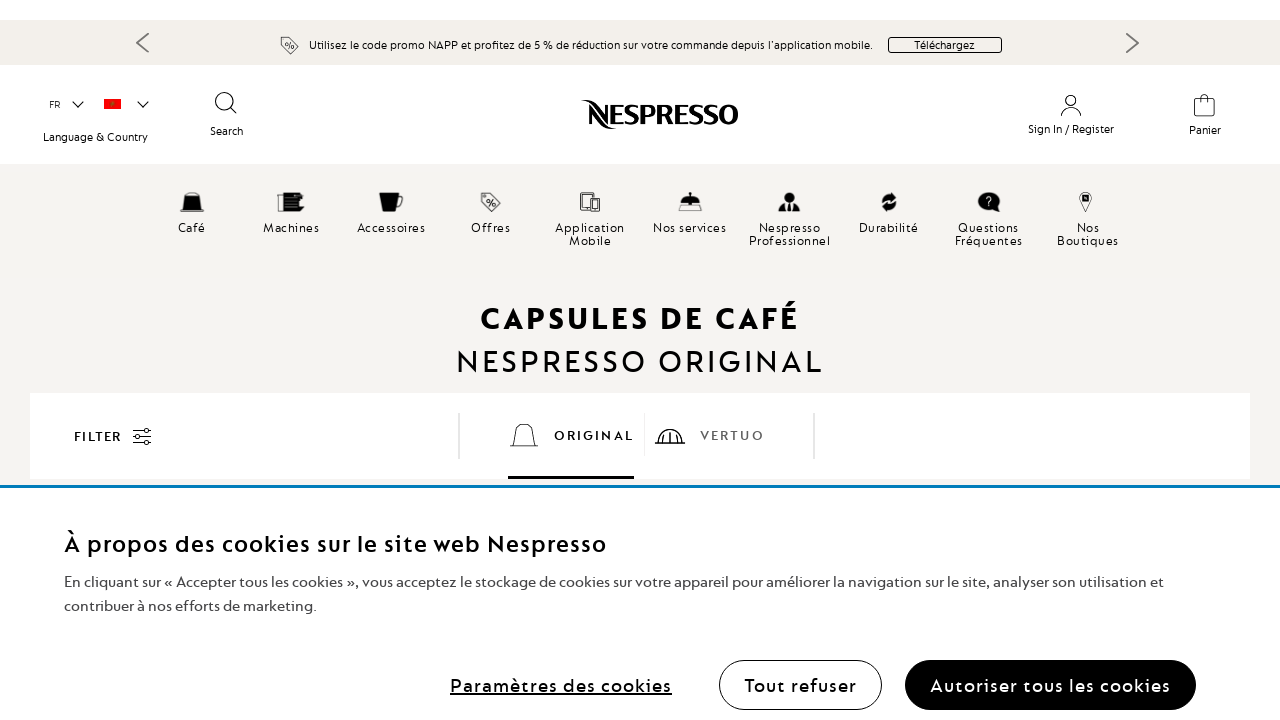

Waited for page to reach network idle state
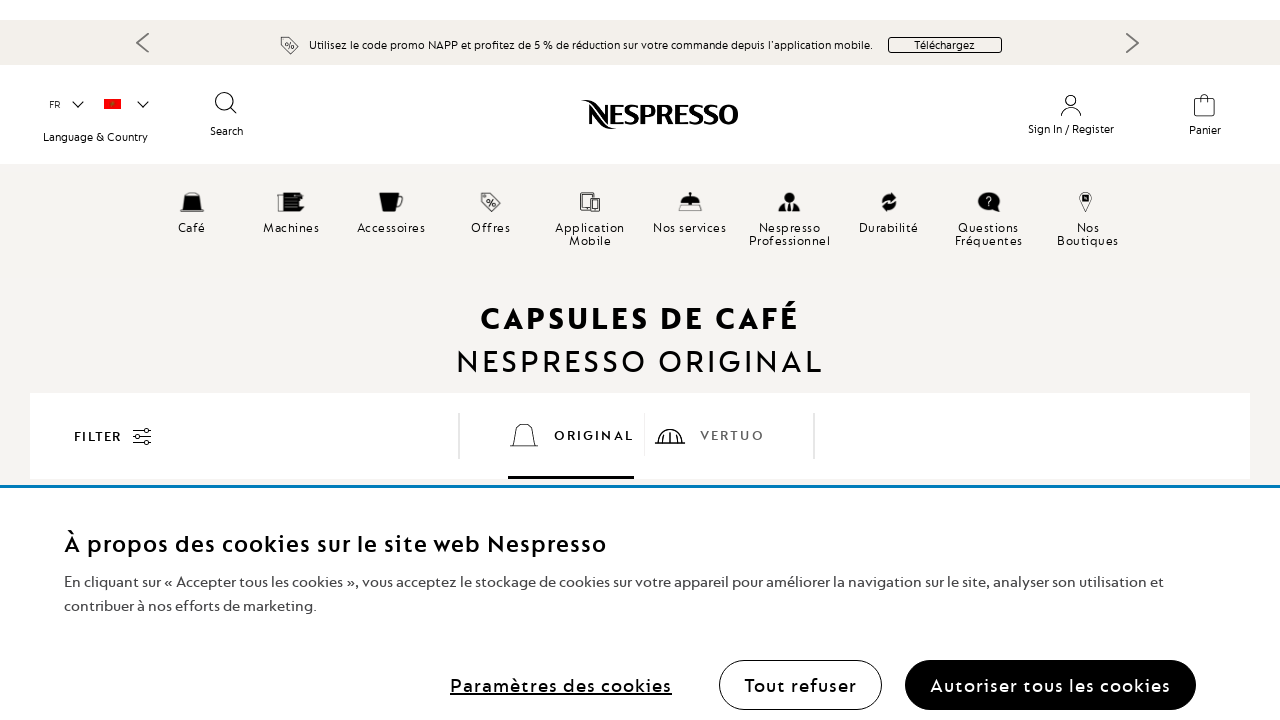

Clicked on Tokyo capsule product at (792, 361) on text=Tokyo
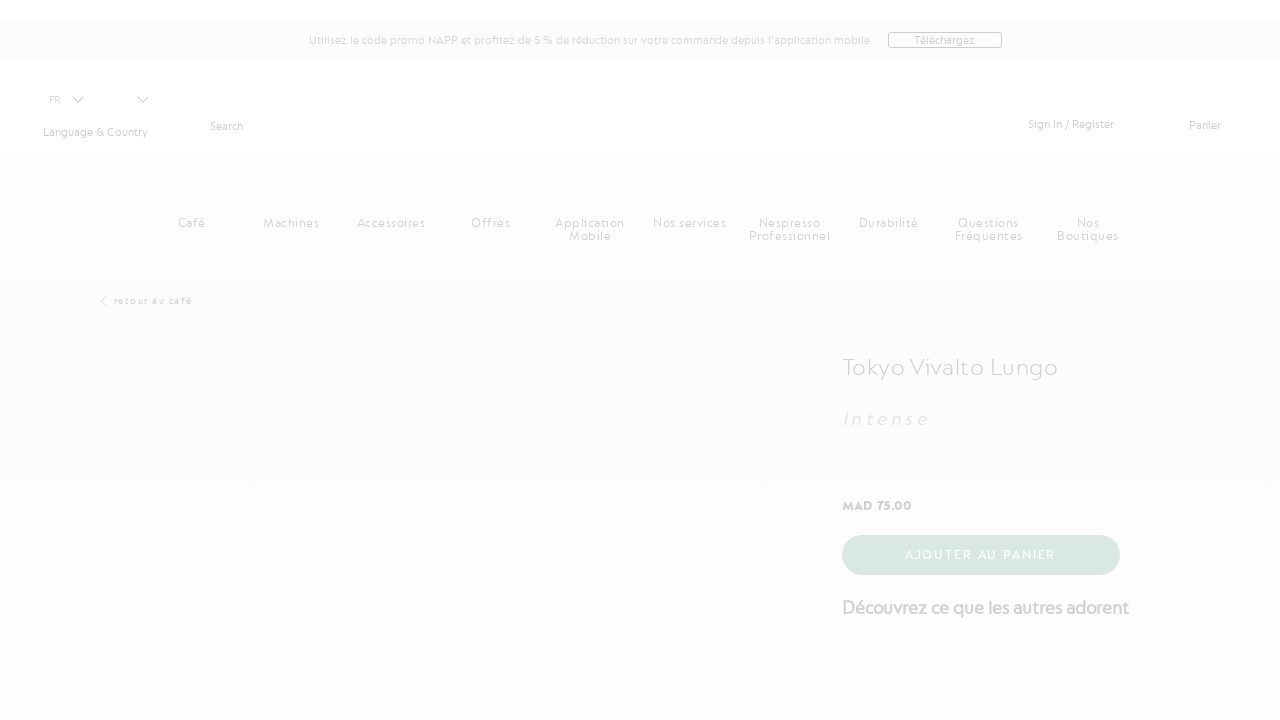

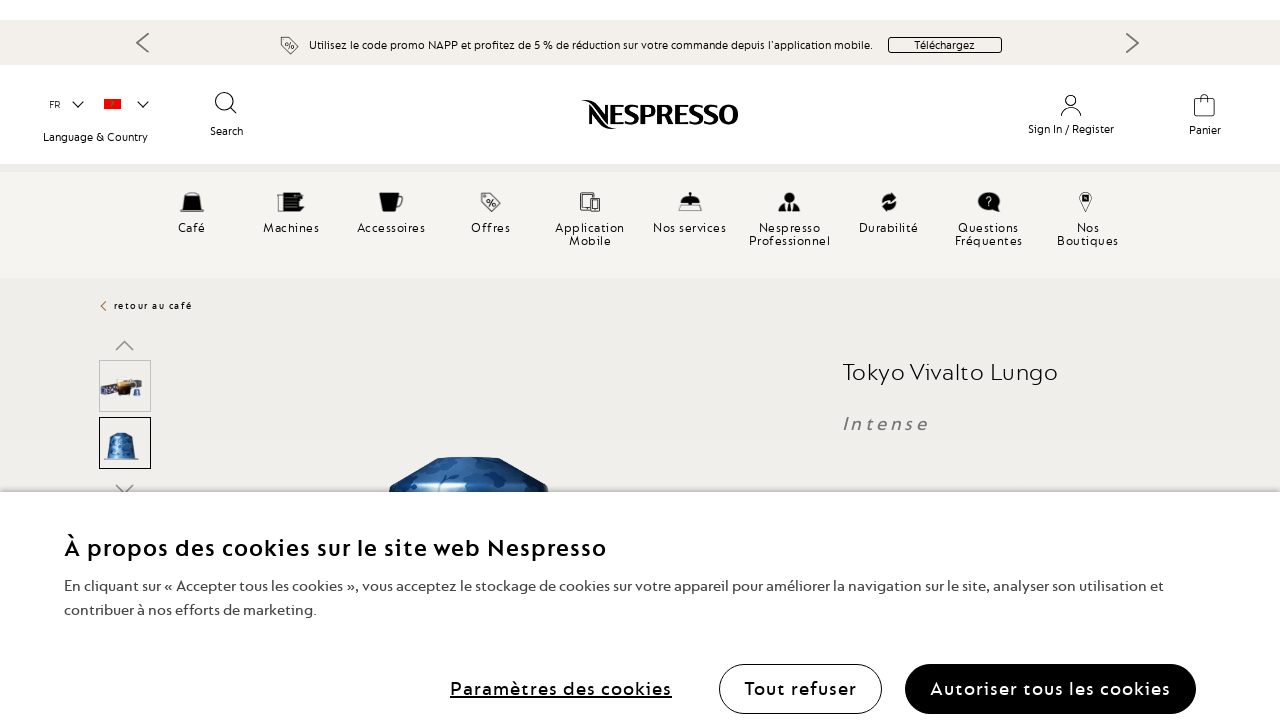